Navigates to the Rahul Shetty Academy homepage and verifies the page loads successfully by checking the URL.

Starting URL: https://rahulshettyacademy.com/

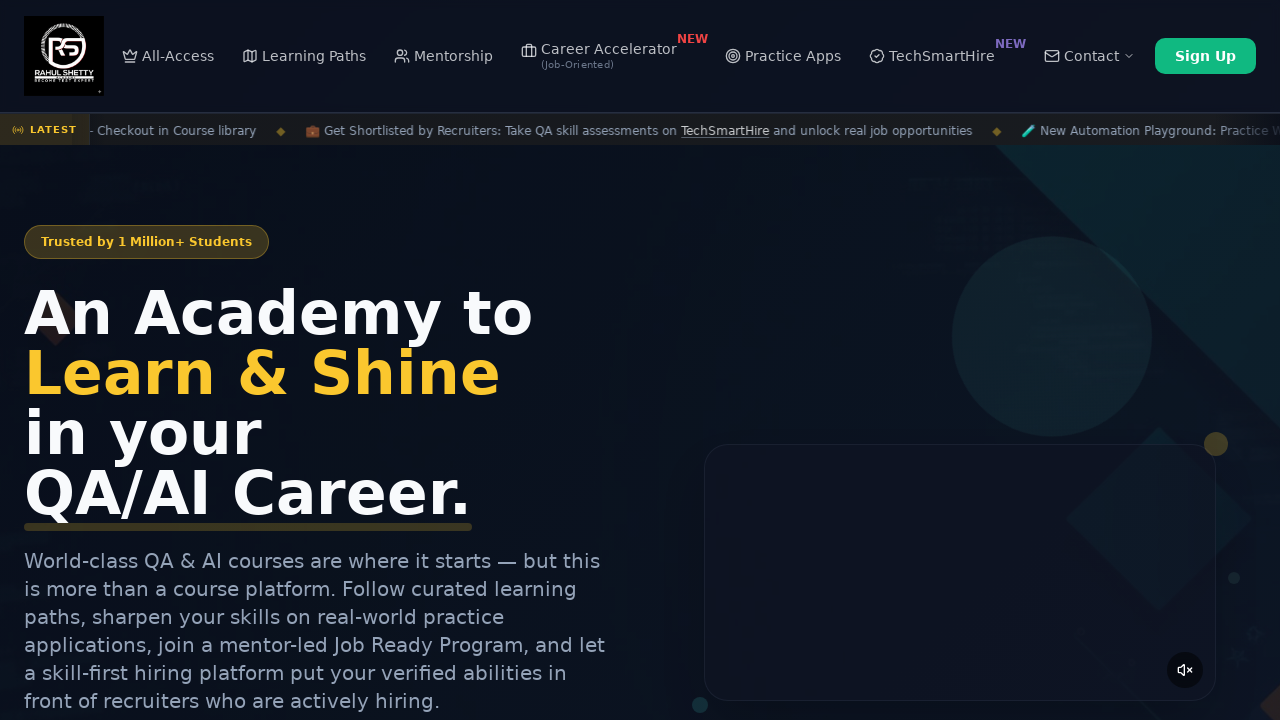

Page loaded with domcontentloaded state
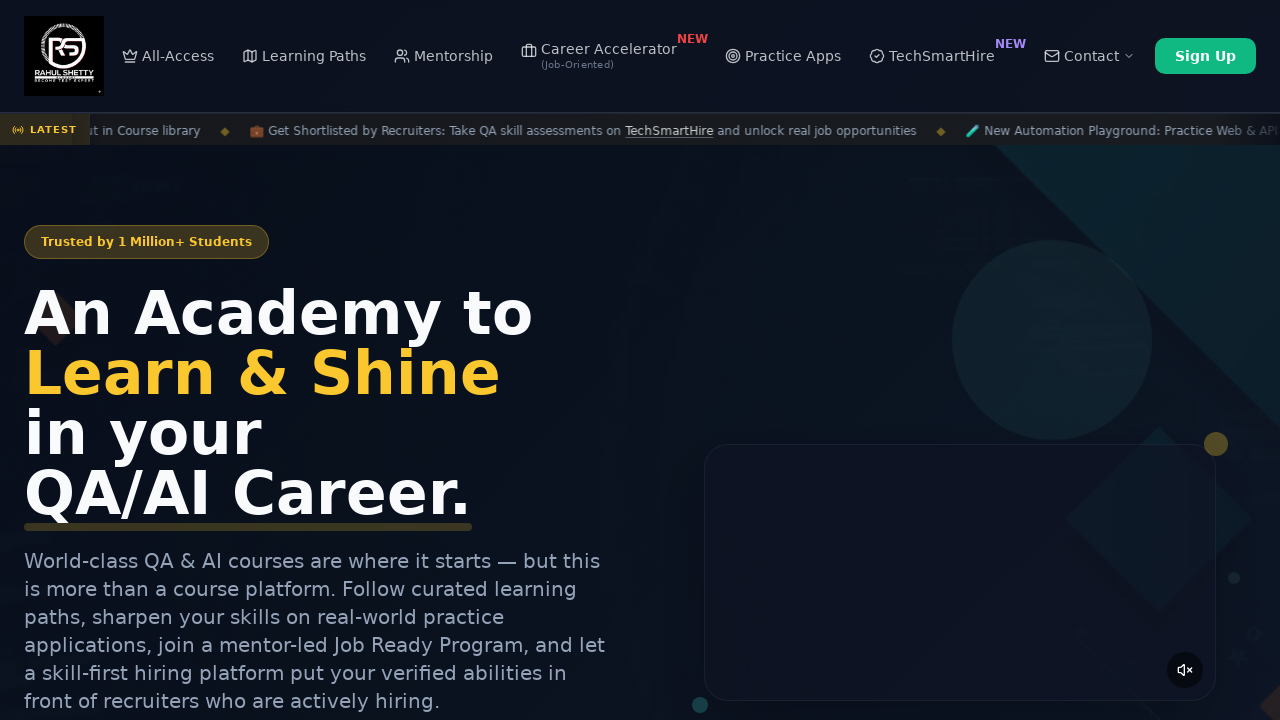

Verified URL contains rahulshettyacademy.com
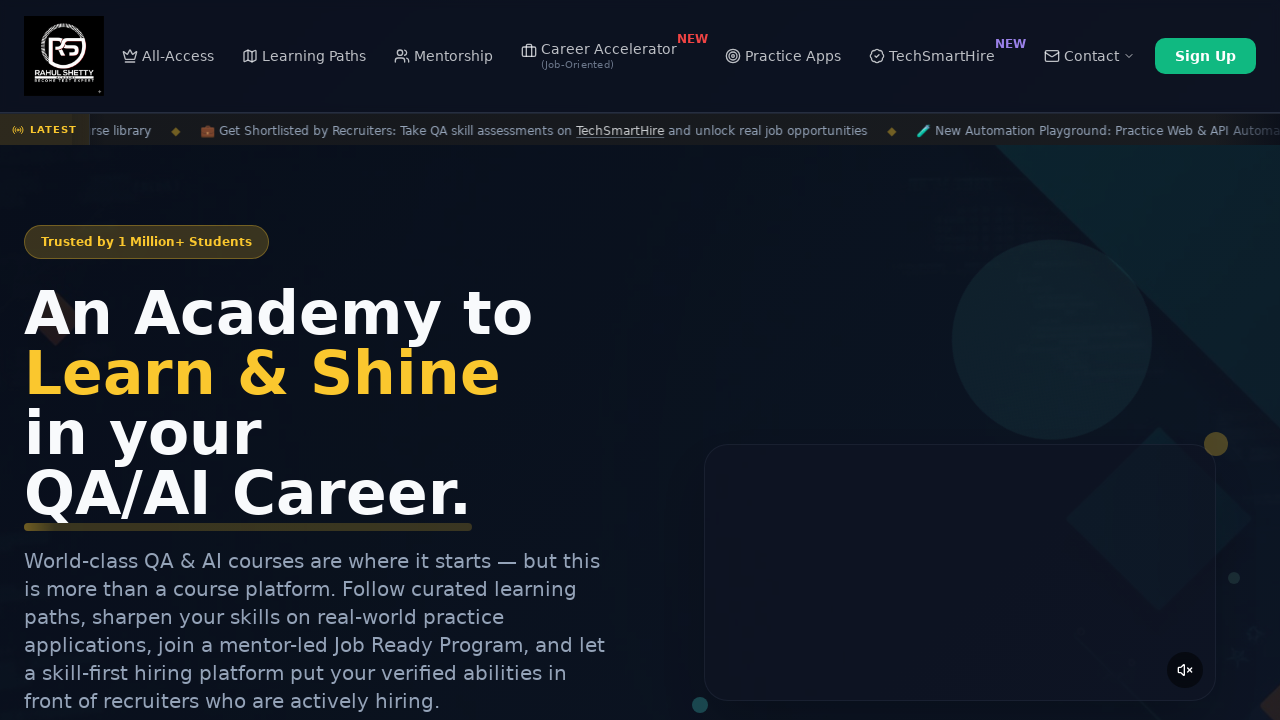

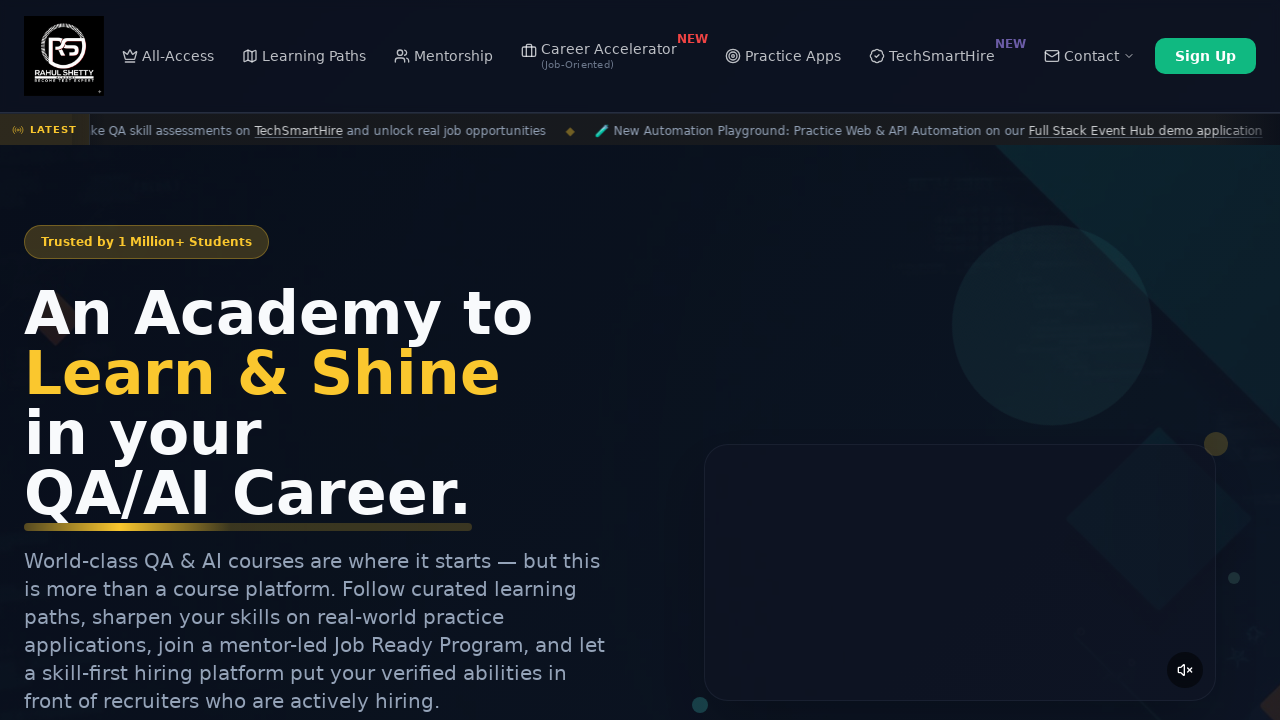